Tests navigation from the inputs page to the home page by clicking the Home link and verifying the page title changes to "Practice"

Starting URL: https://practice.cydeo.com/inputs

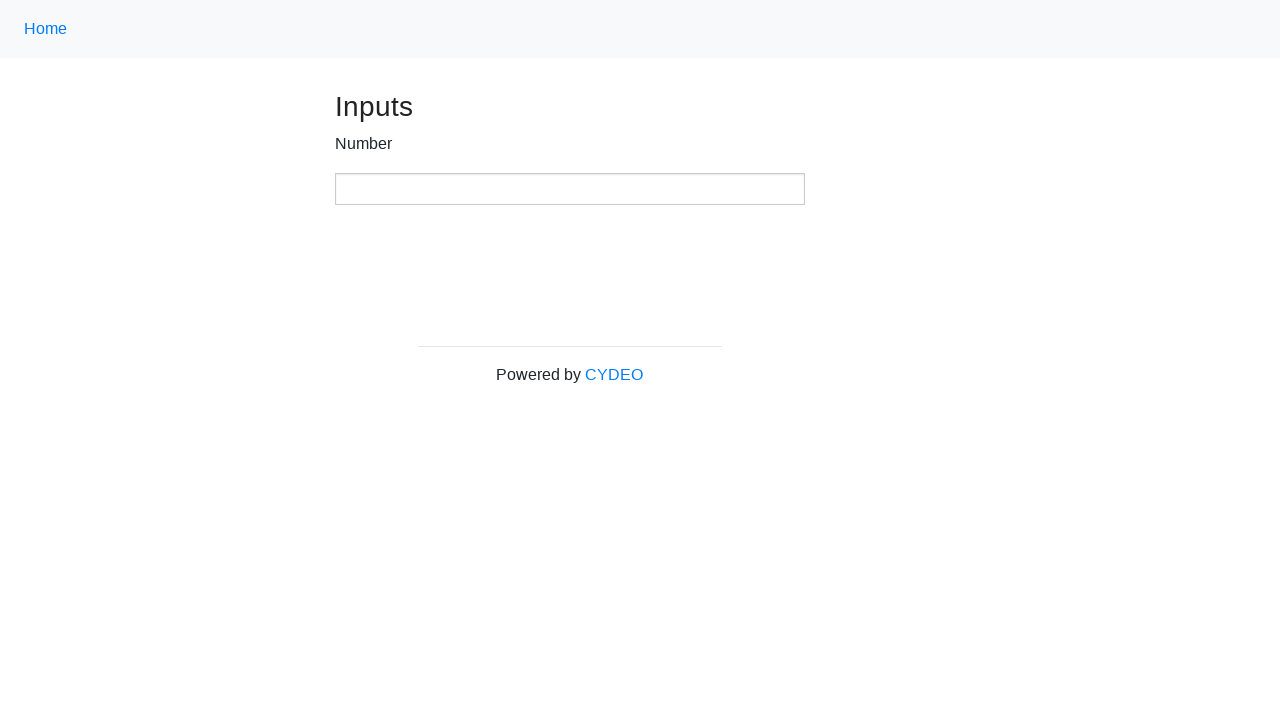

Clicked Home link using nav-link class at (46, 29) on .nav-link
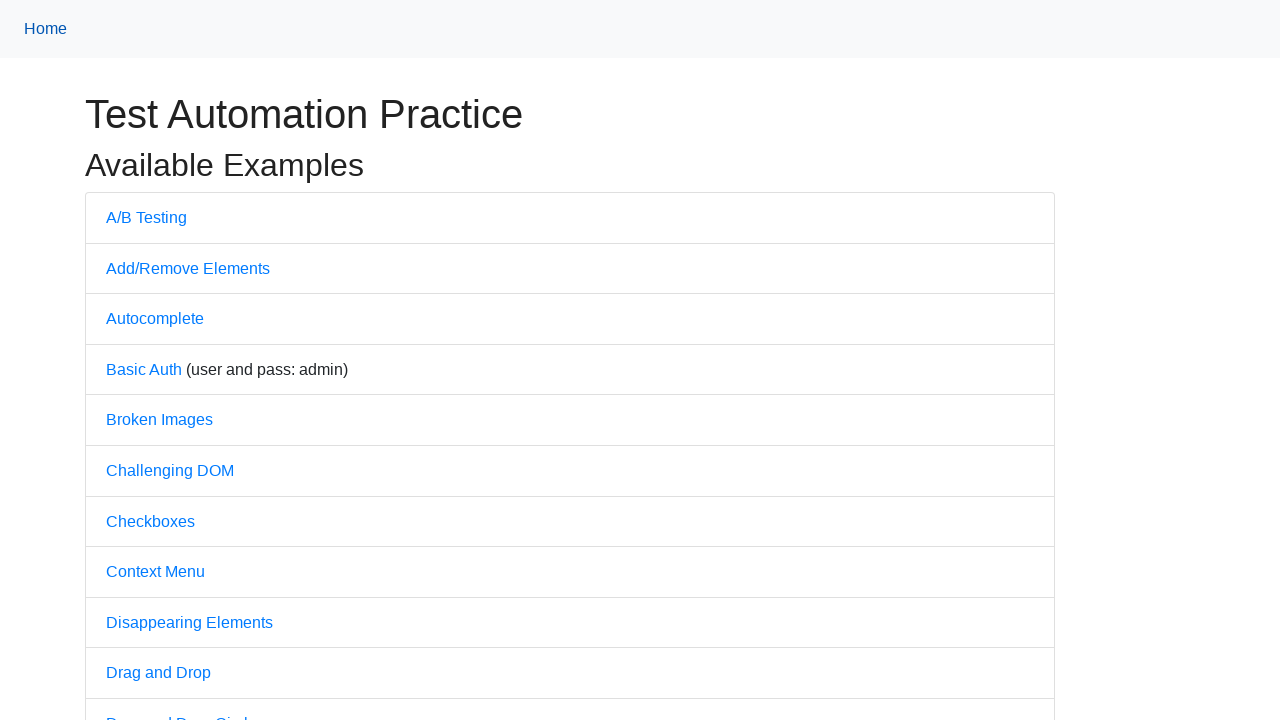

Waited for page load to complete after navigation
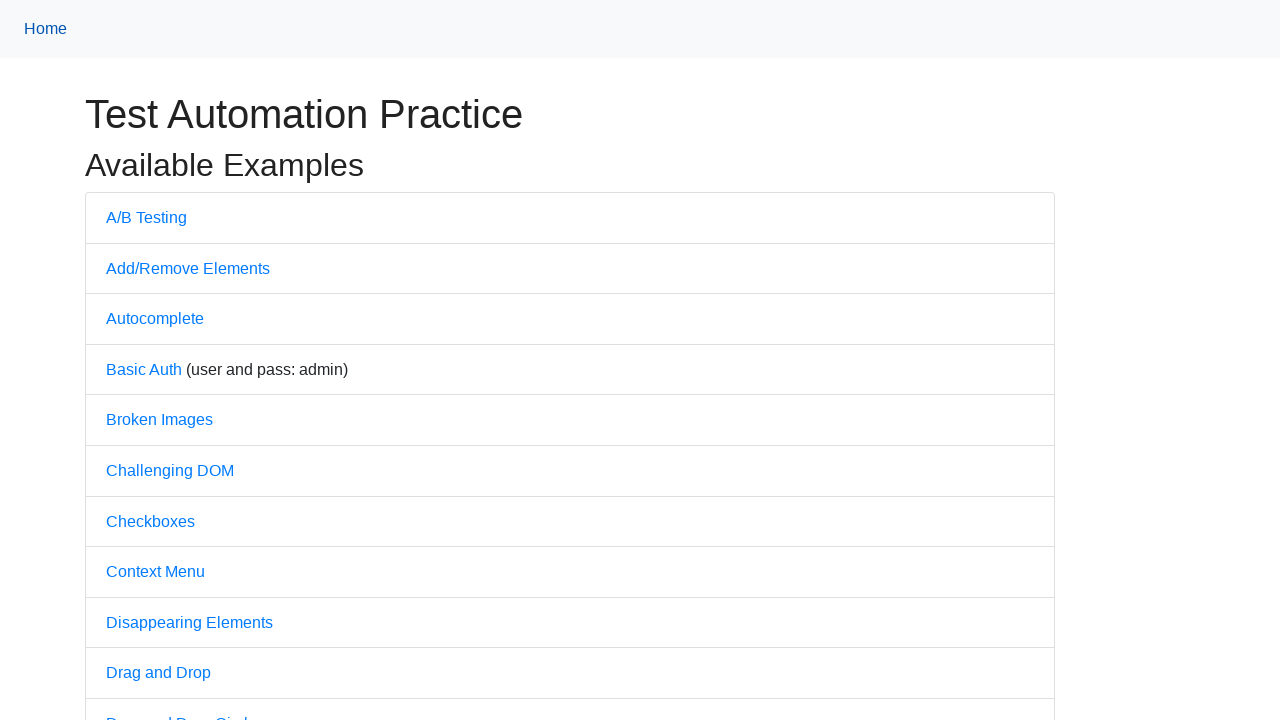

Verified page title is 'Practice'
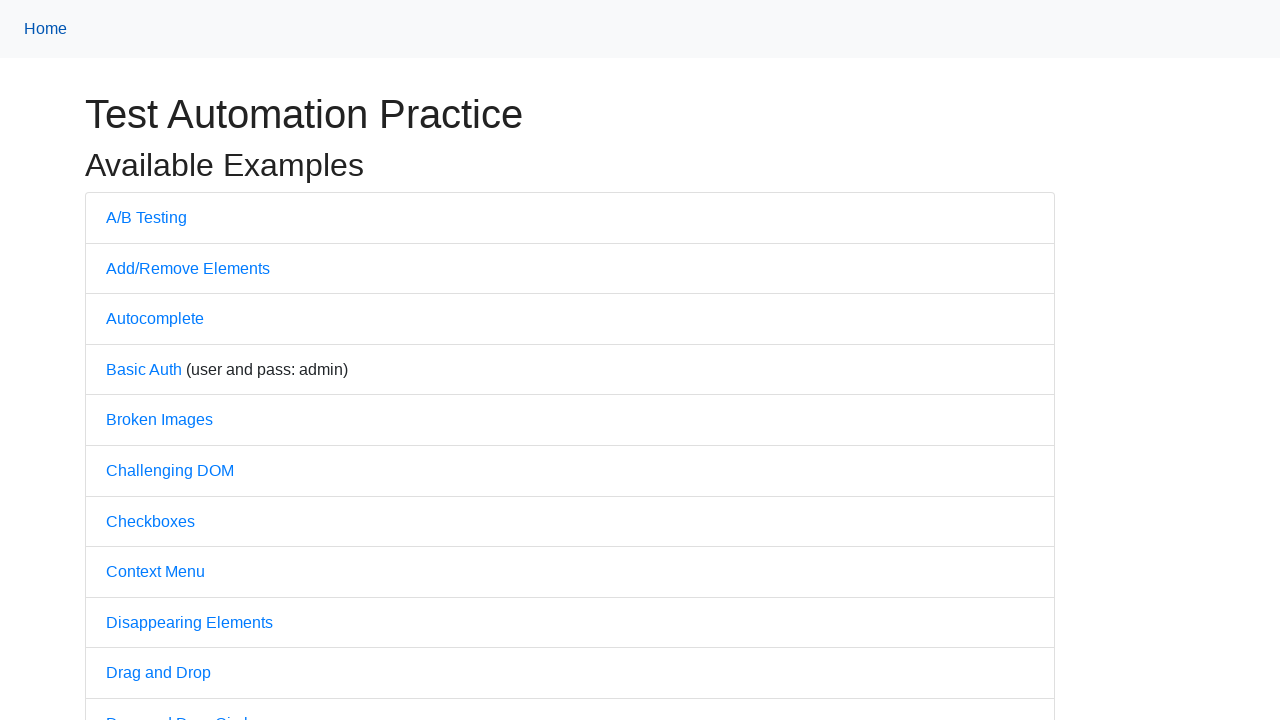

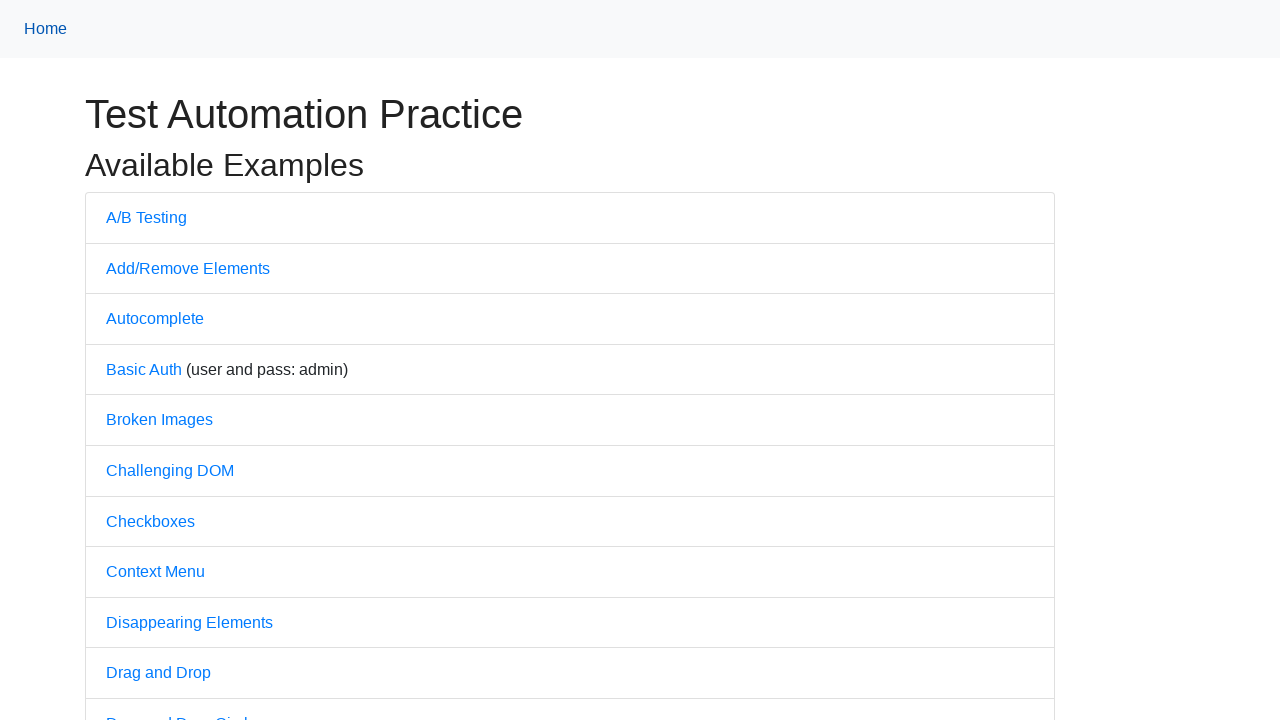